Tests alert handling functionality by triggering different types of alerts and interacting with them

Starting URL: https://rahulshettyacademy.com/AutomationPractice/

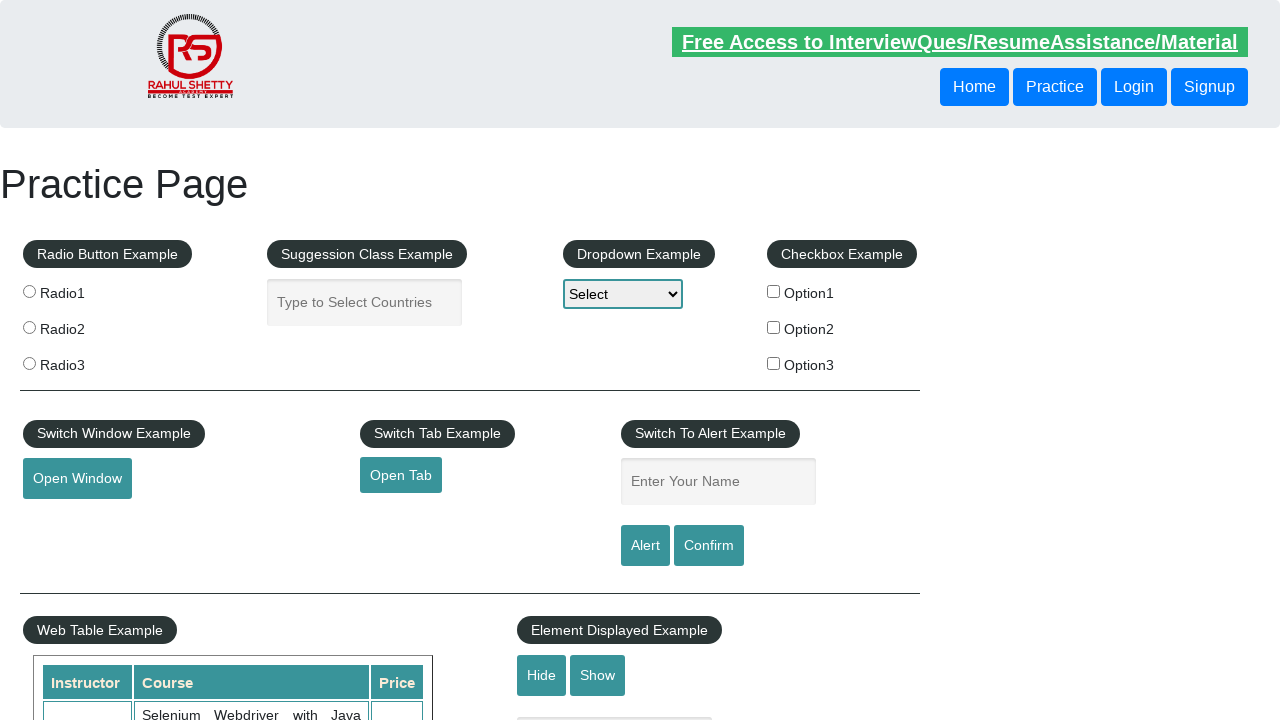

Filled name field with 'Maansee' on #name
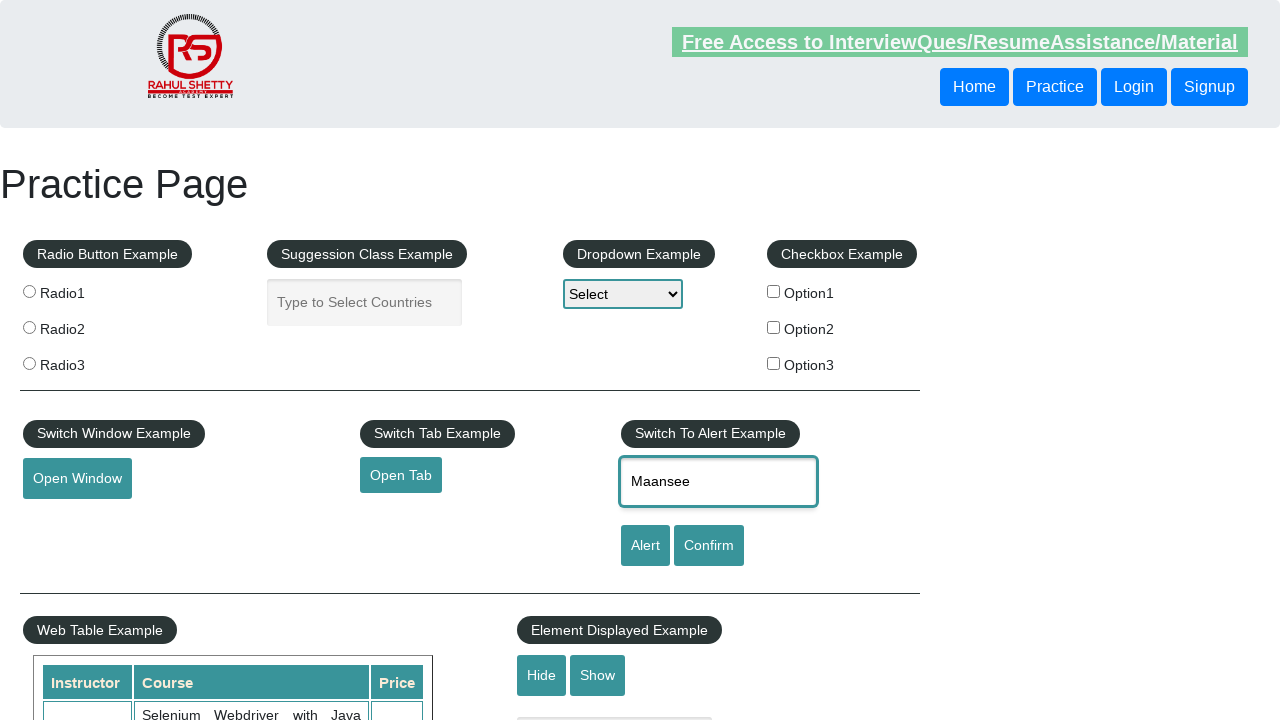

Clicked alert button to trigger simple alert at (645, 546) on [id='alertbtn']
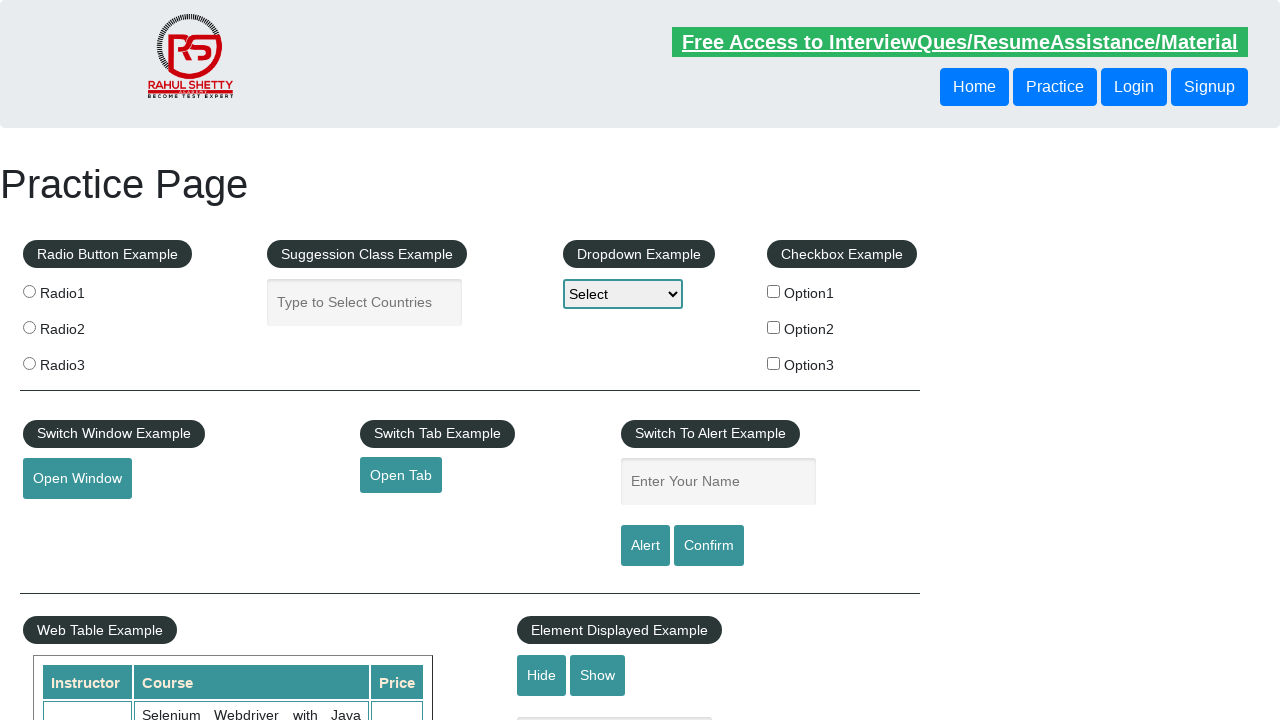

Accepted the simple alert
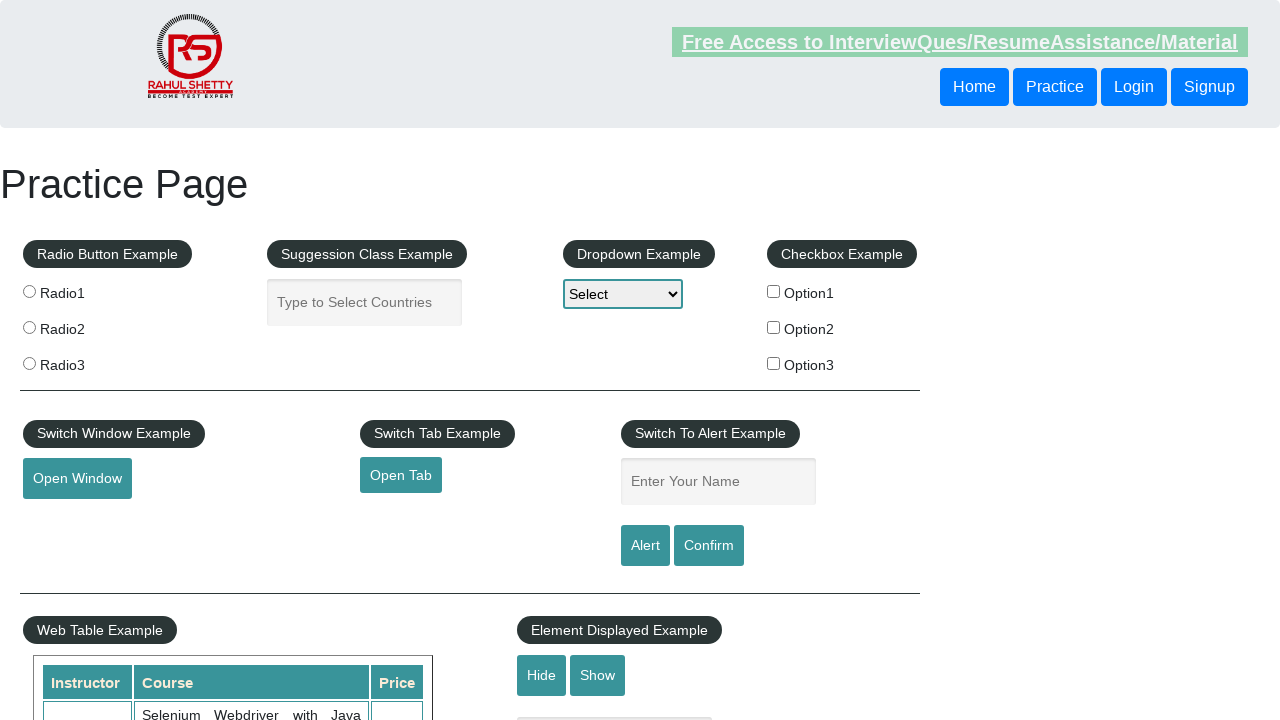

Clicked confirm button to trigger confirmation alert at (709, 546) on #confirmbtn
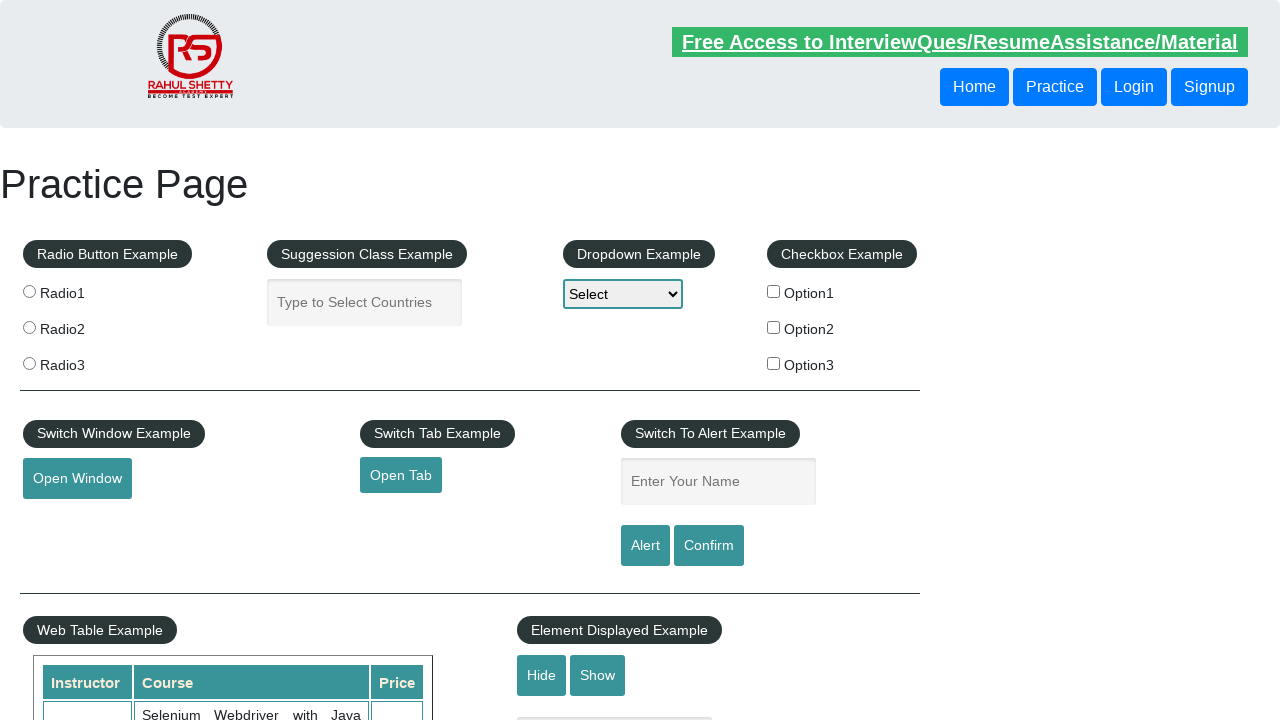

Dismissed the confirmation alert
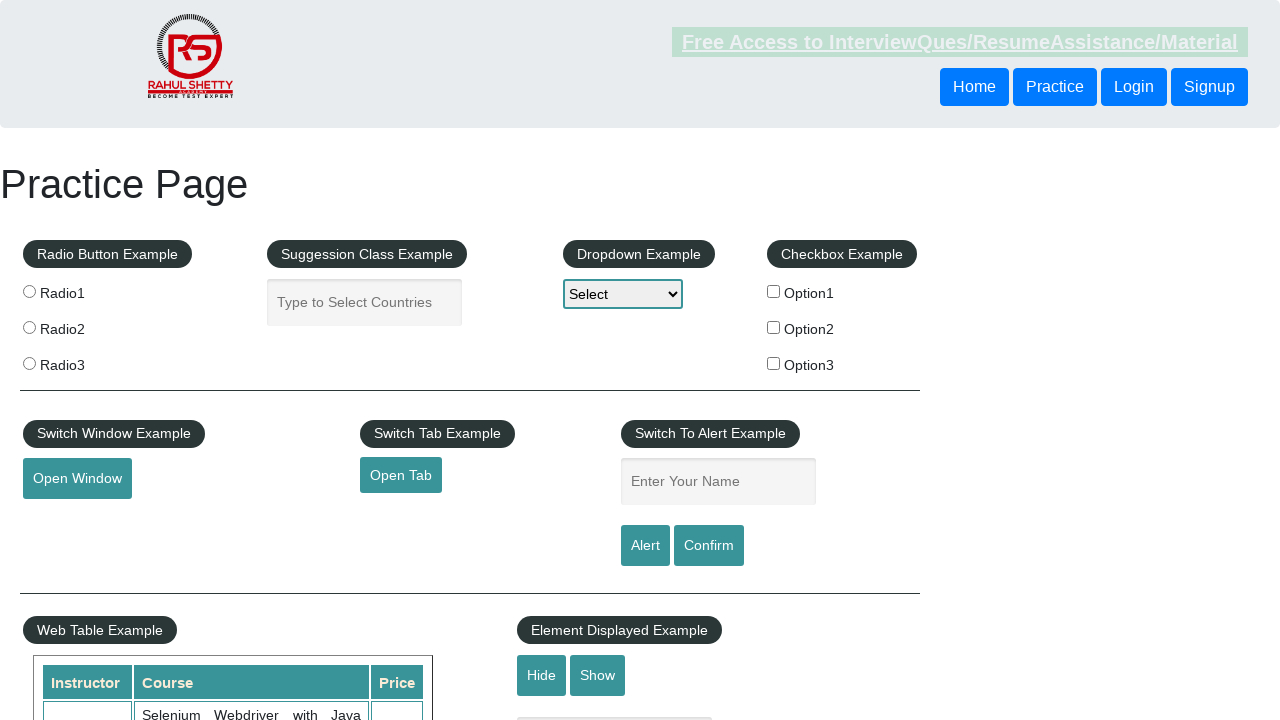

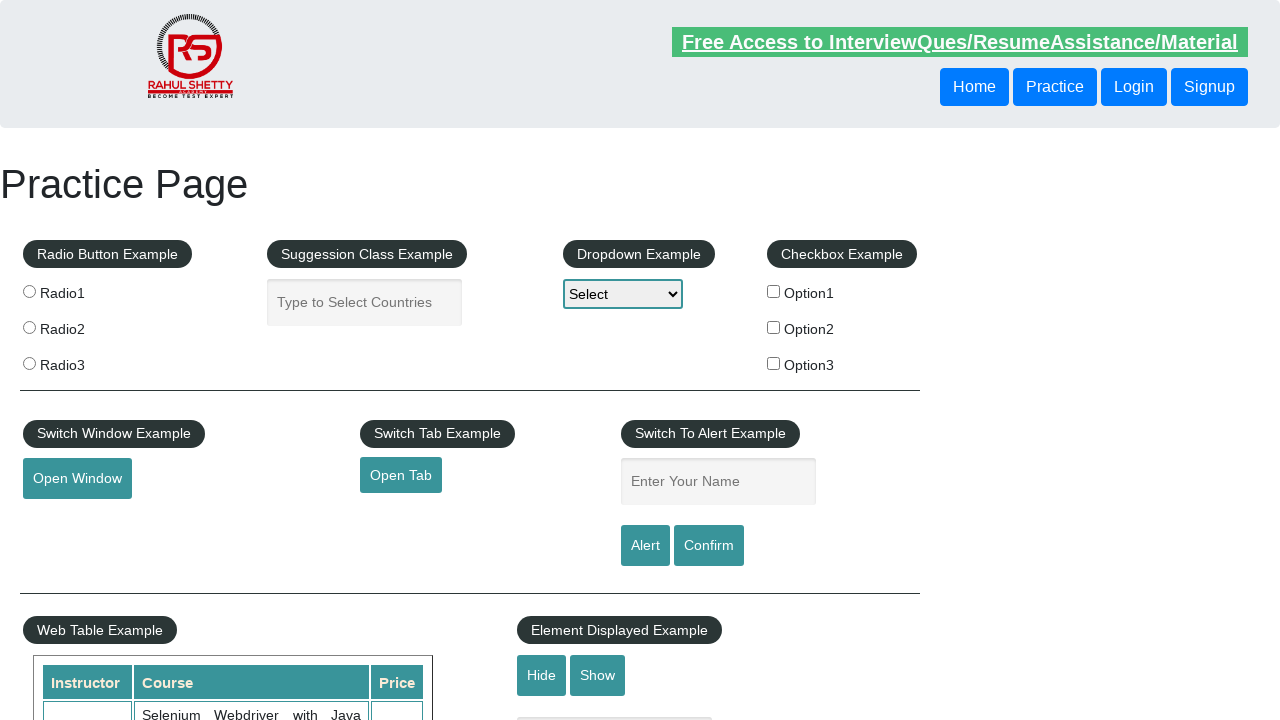